Tests GreenKart e-commerce functionality by searching for products containing "ca", verifying 4 products are visible, adding the second product to cart, and adding Cashews to cart by iterating through products.

Starting URL: https://rahulshettyacademy.com/seleniumPractise/#/

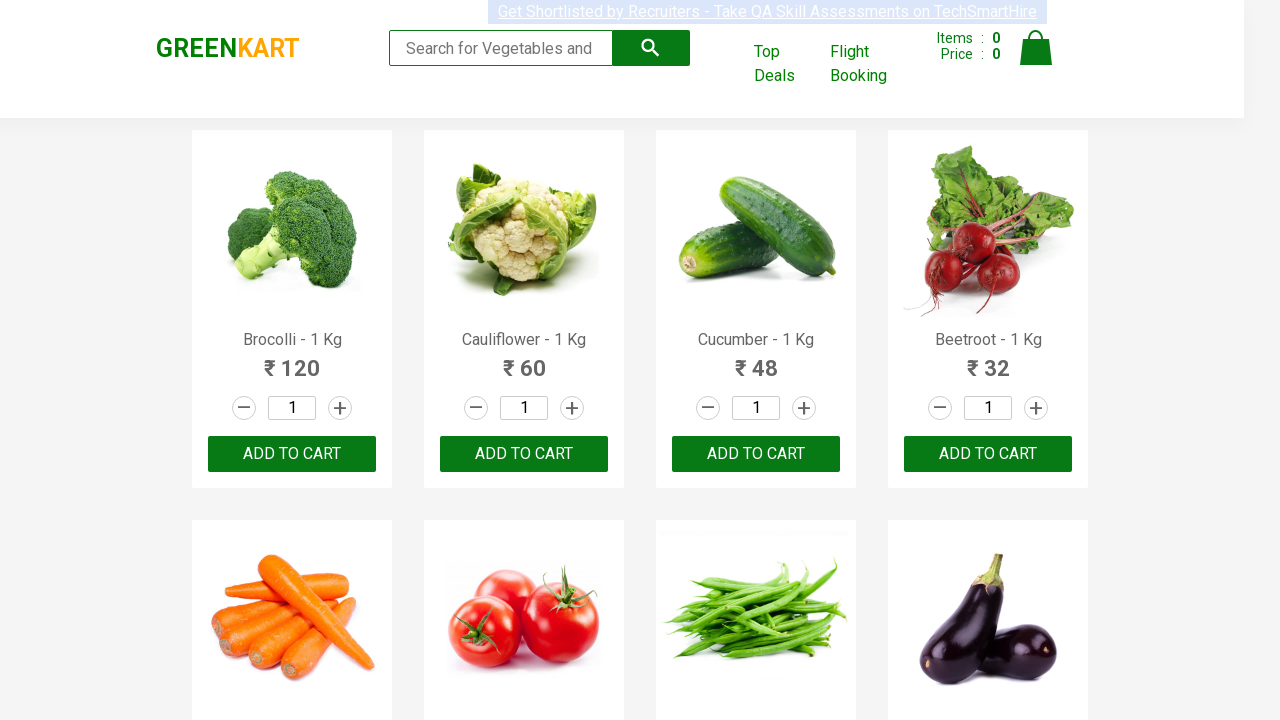

Filled search box with 'ca' to filter products on .search-keyword
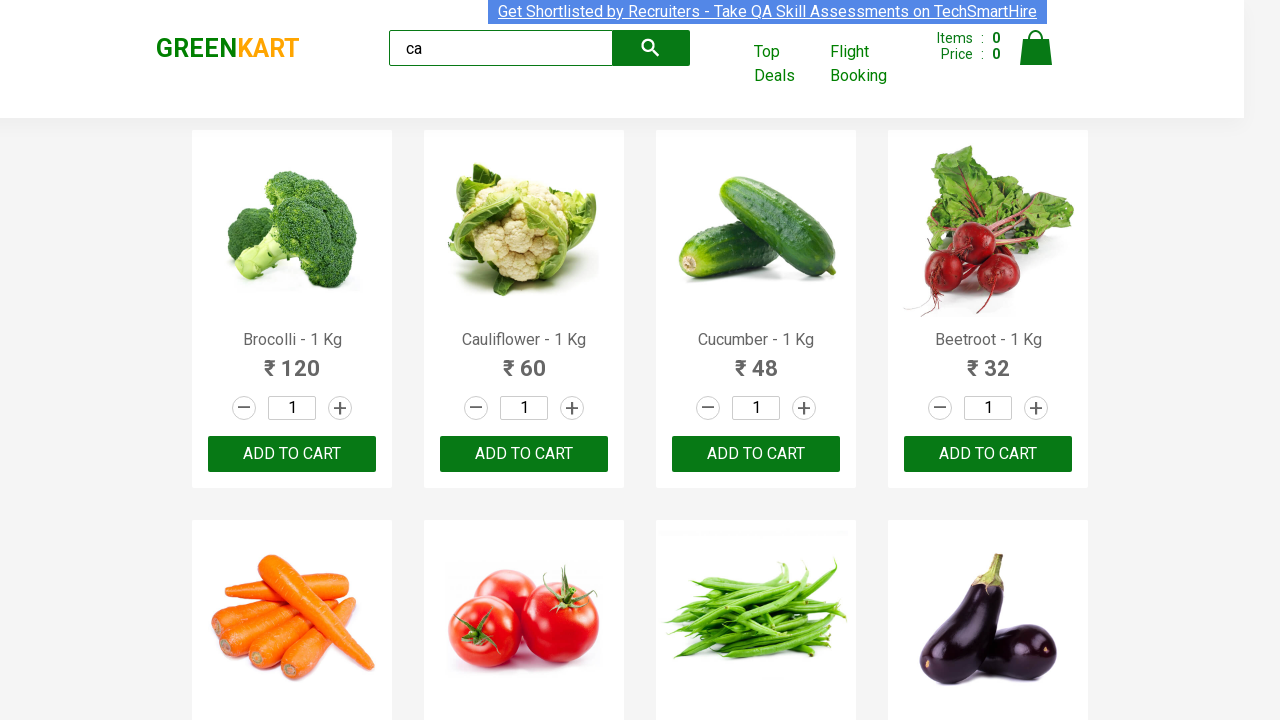

Waited for products to load and become visible
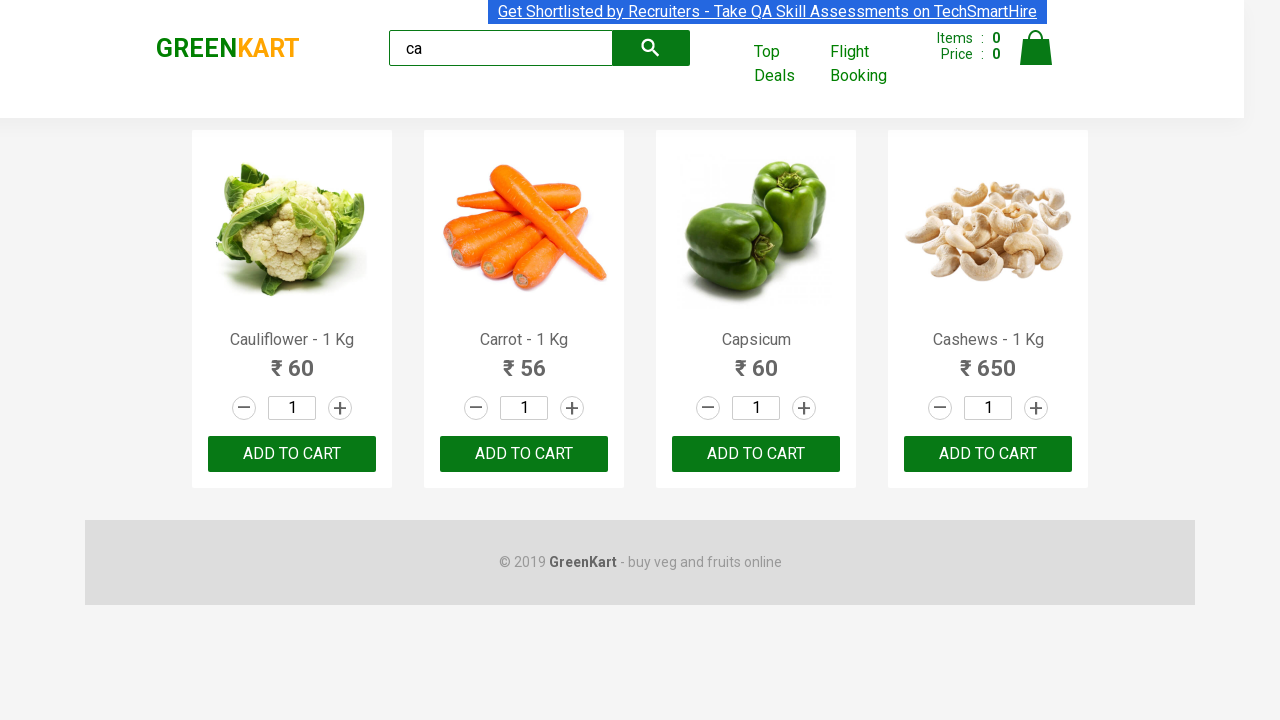

Clicked 'ADD TO CART' button on the 2nd product at (524, 454) on .products .product >> nth=1 >> button:has-text('ADD TO CART')
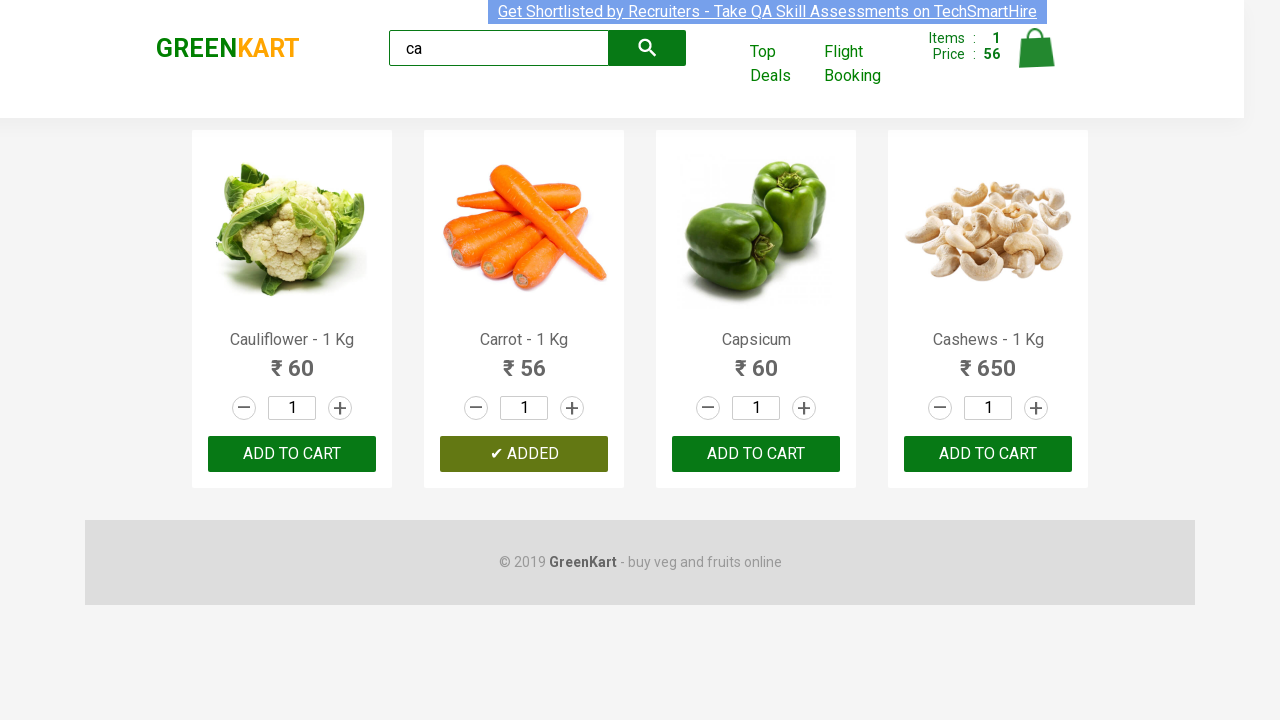

Found and clicked 'ADD TO CART' button for Cashews product at (988, 454) on .products .product >> nth=3 >> button
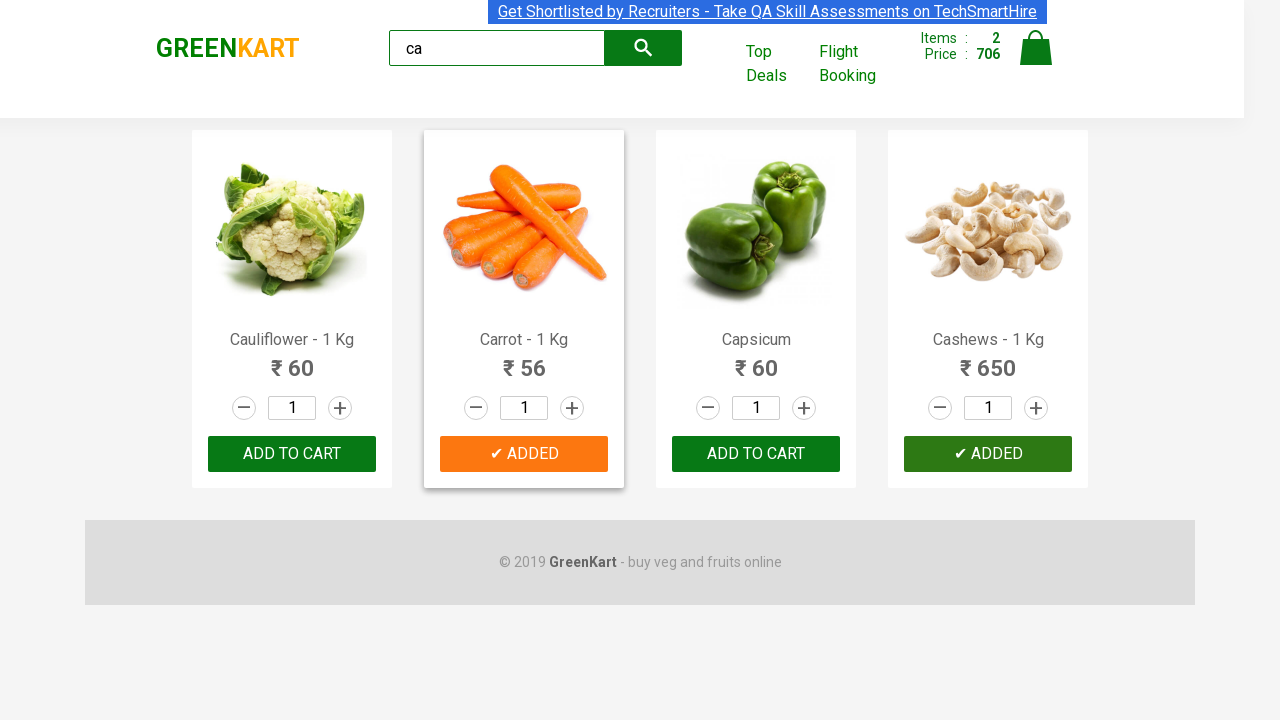

Verified brand element is present on page
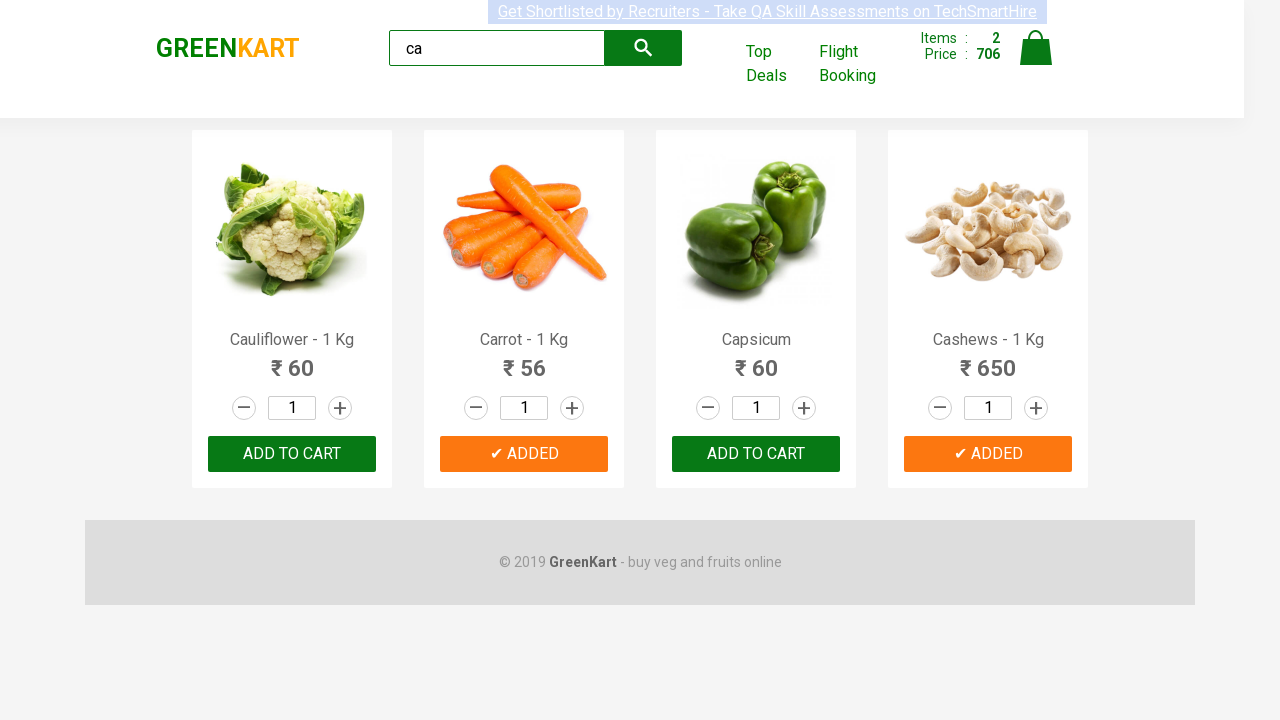

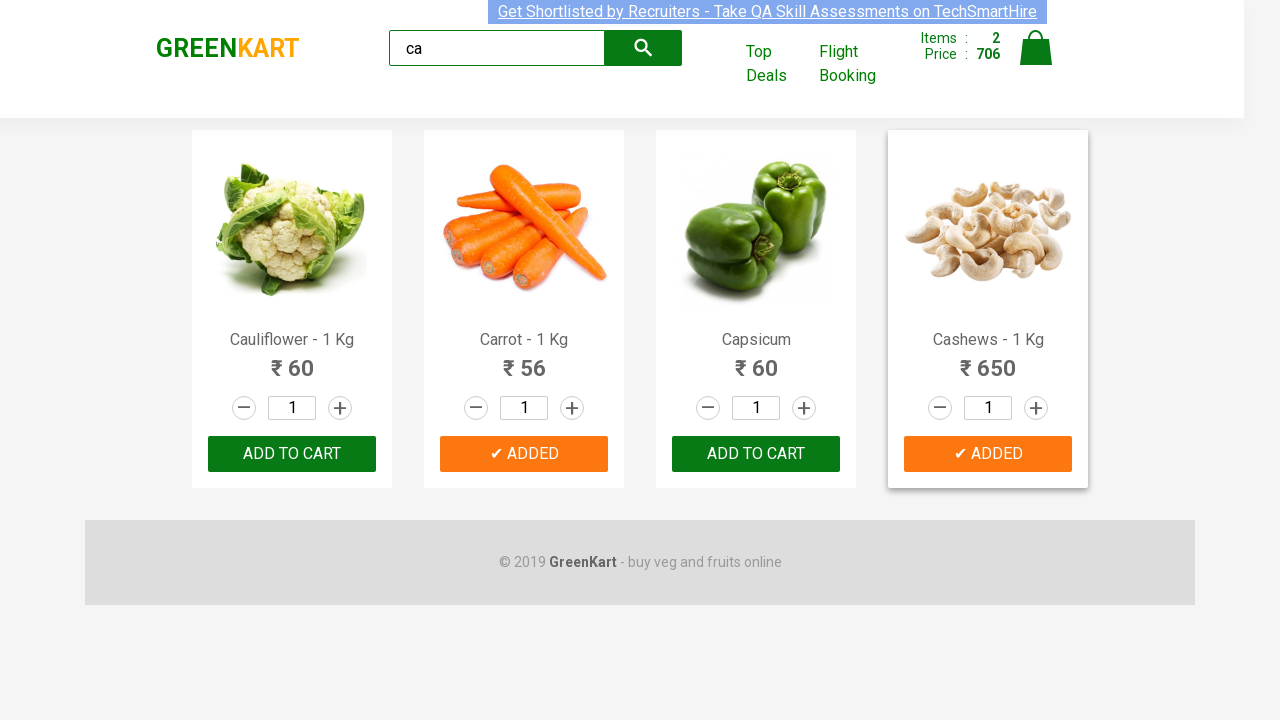